Tests a grocery shopping page by searching for products containing 'ca', verifying 4 products are displayed, adding Cashews to cart, and validating the GREENKART logo text

Starting URL: https://rahulshettyacademy.com/seleniumPractise/#/

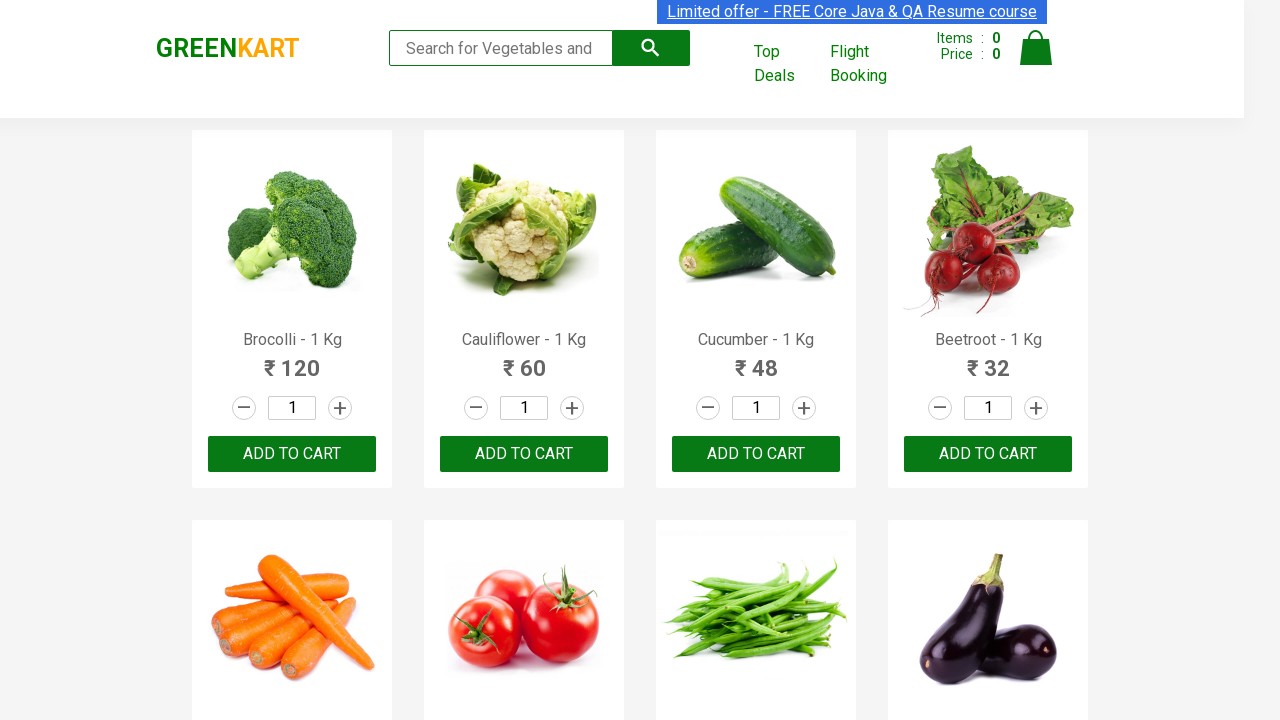

Filled search field with 'ca' to filter products on .search-keyword
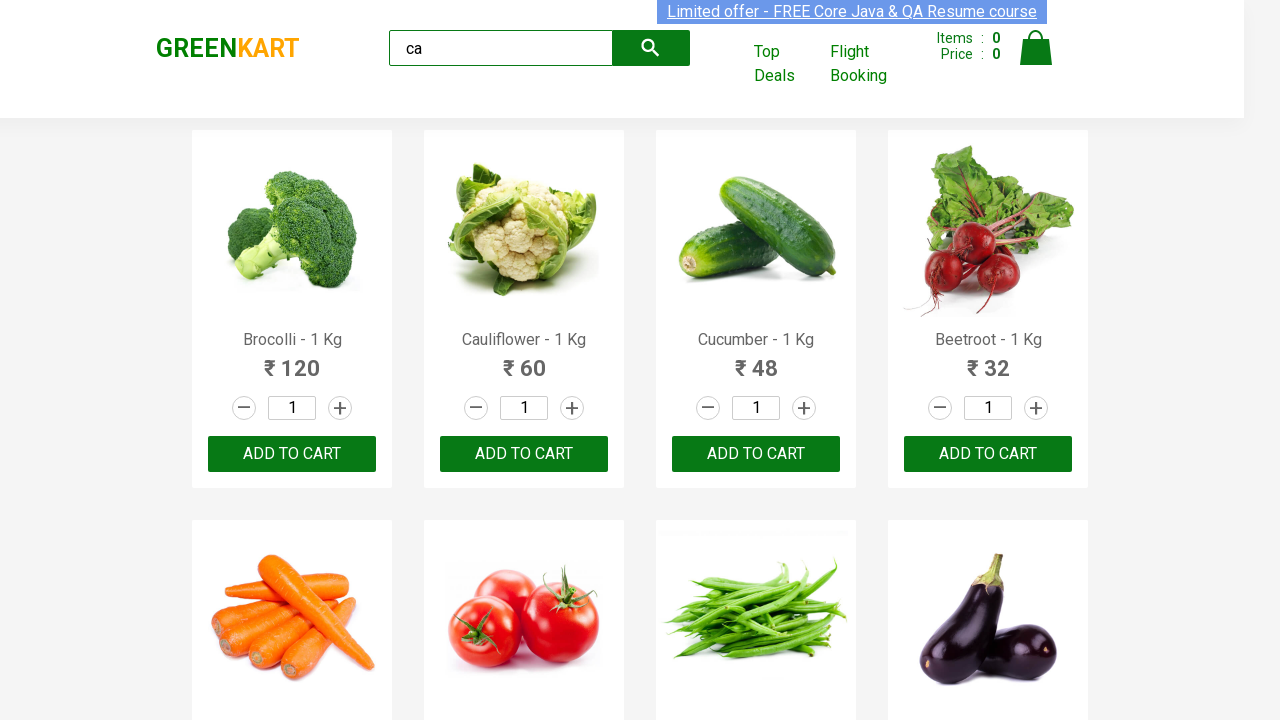

Waited for products to filter after search
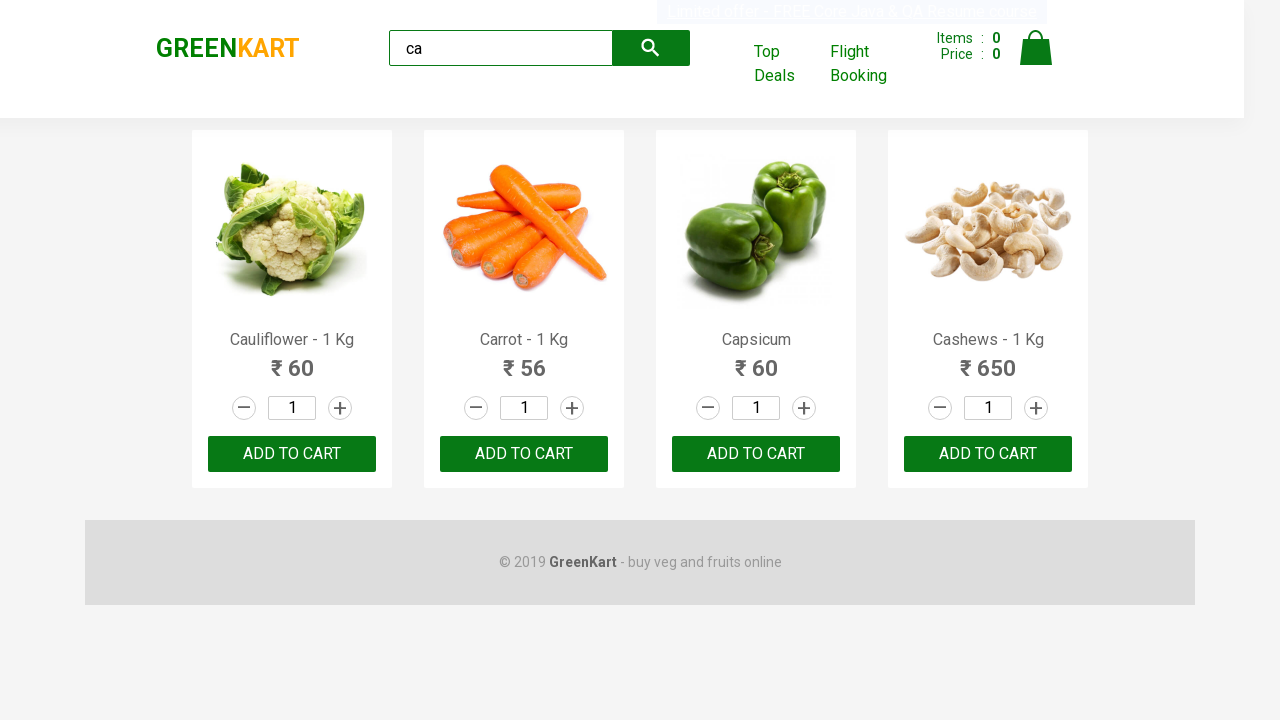

Verified that 4 products are displayed
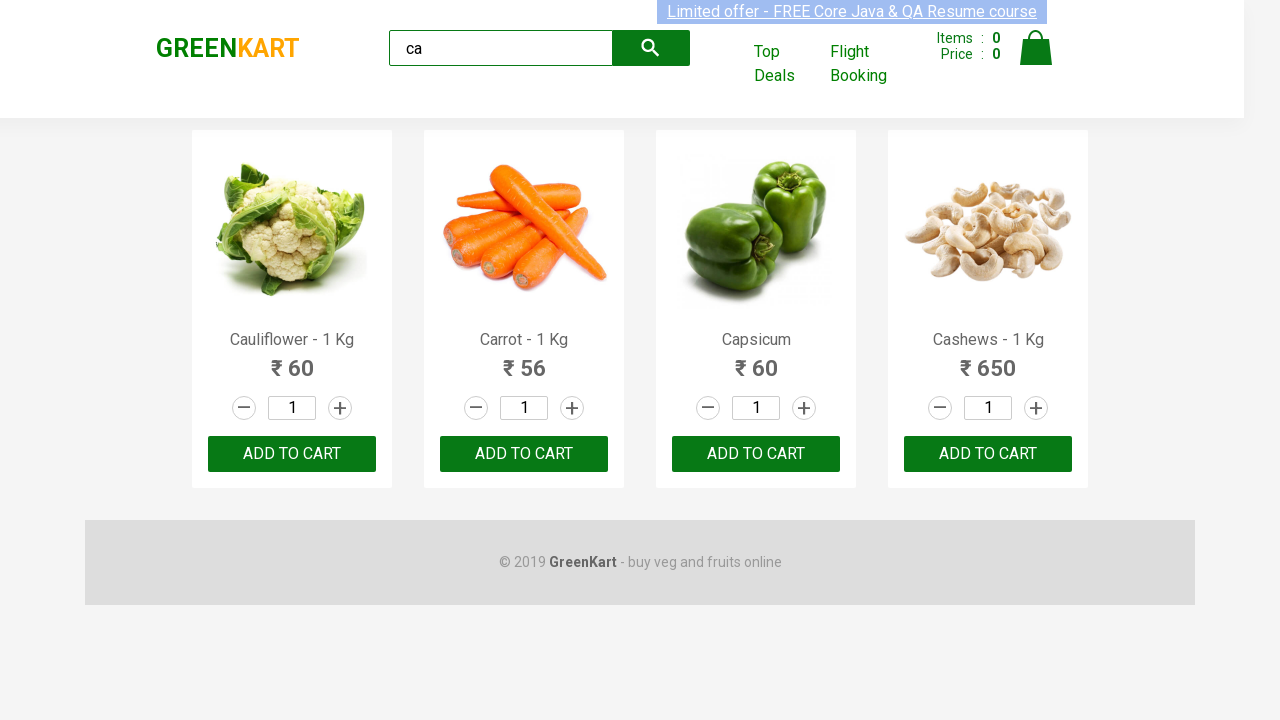

Found Cashews product and clicked ADD TO CART button at (988, 454) on .products .product >> nth=3 >> button
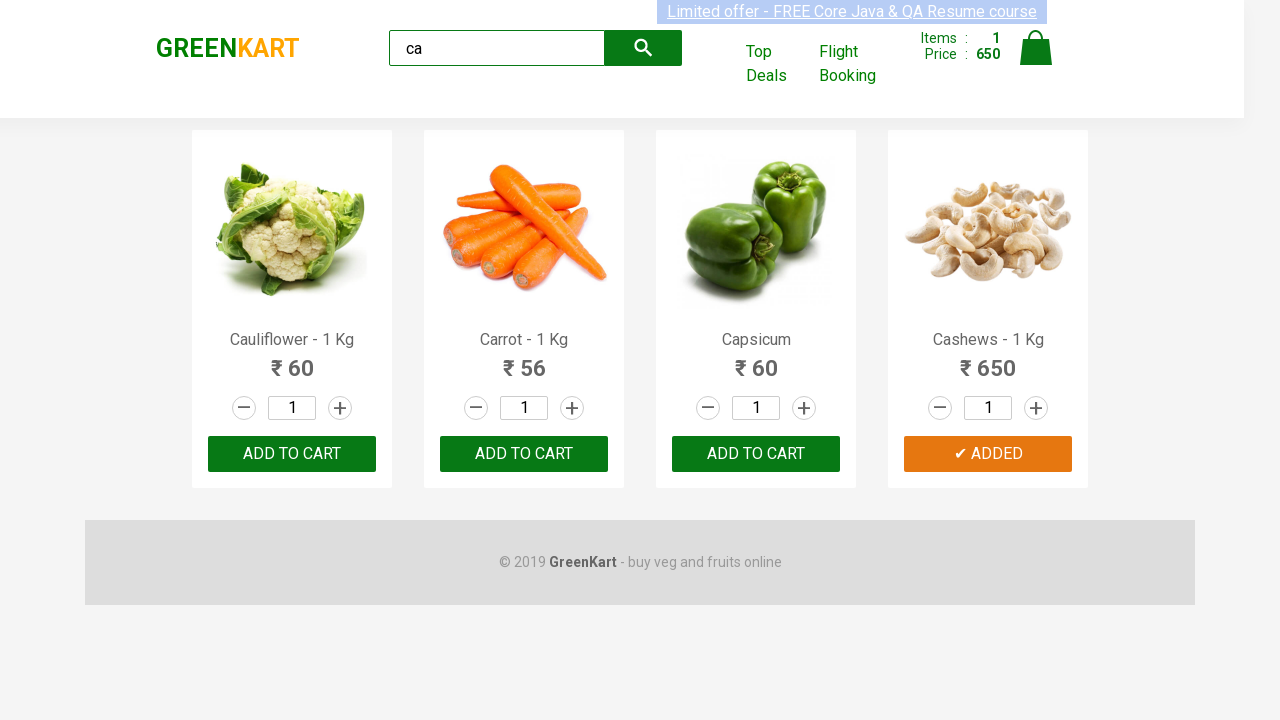

Verified GREENKART logo text is correct
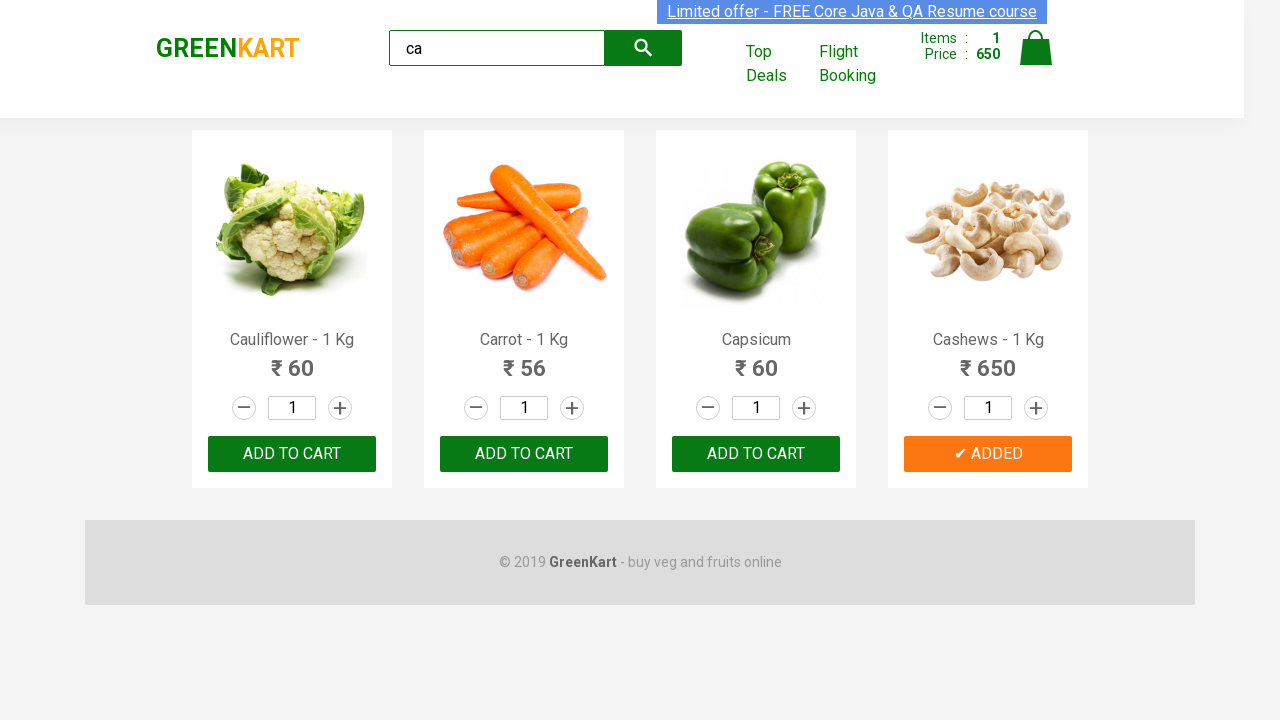

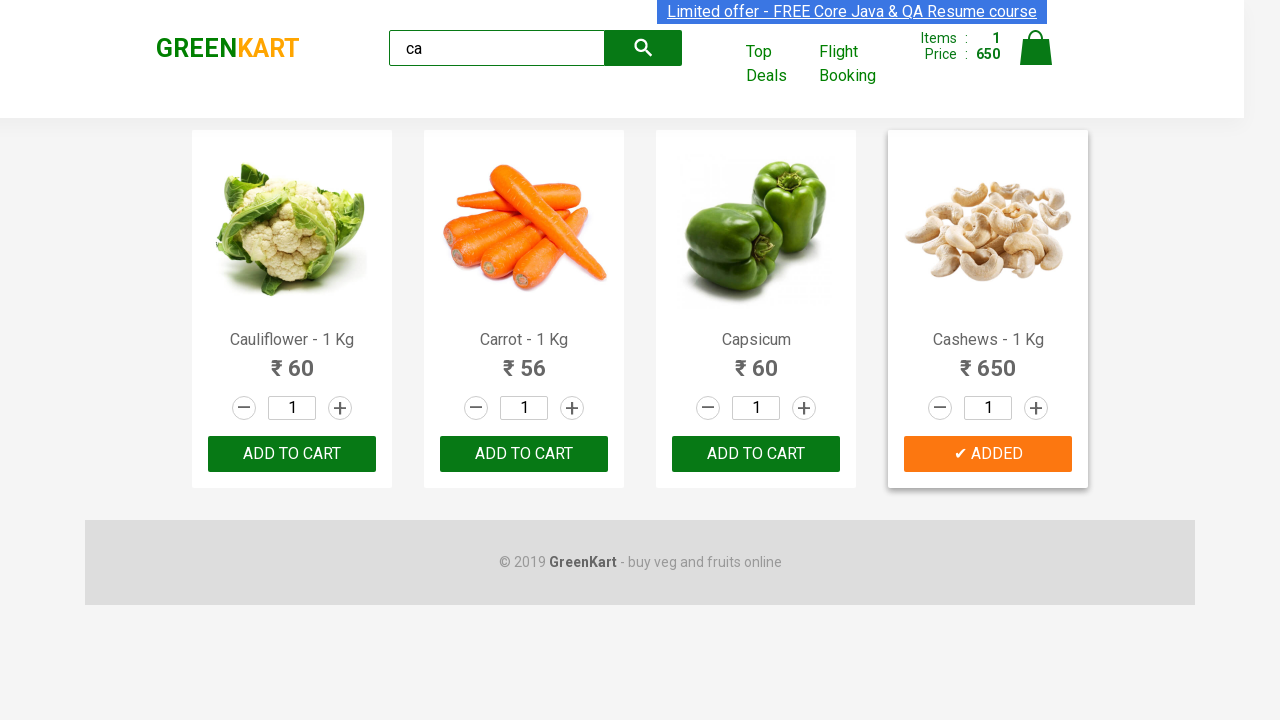